Navigates to JustDial homepage and waits for the page to load

Starting URL: https://www.justdial.com/

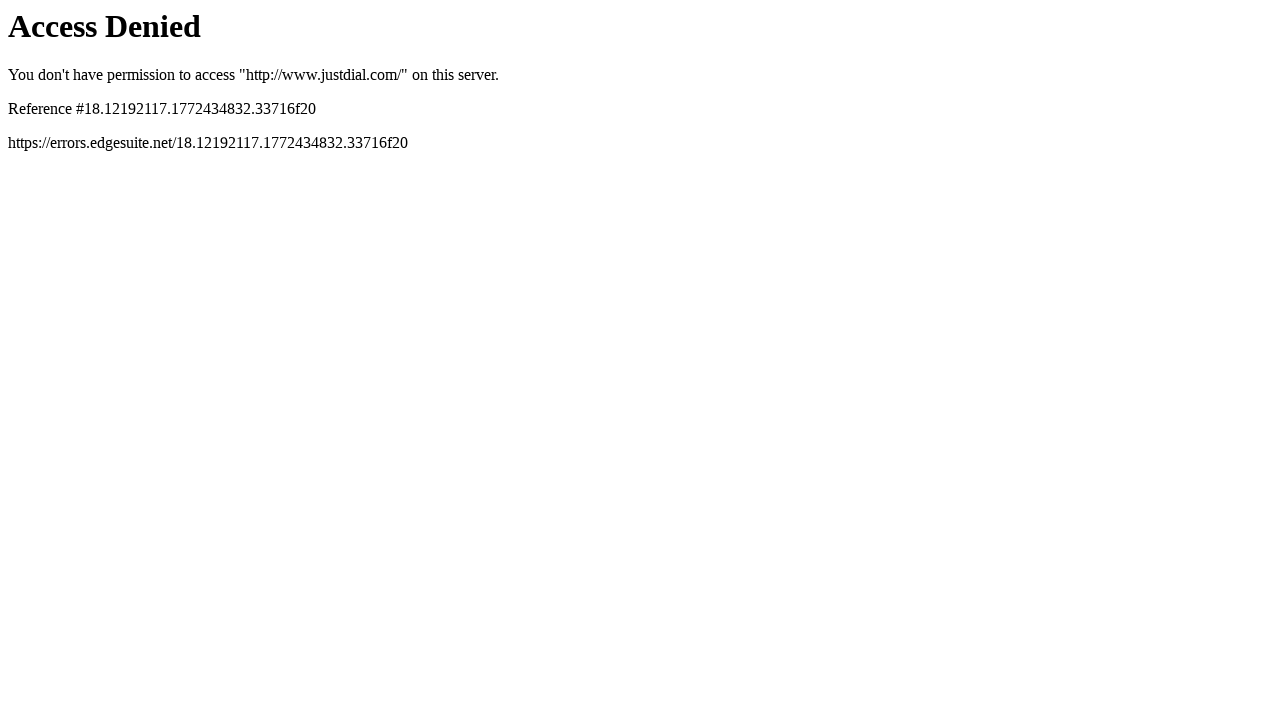

Navigated to JustDial homepage
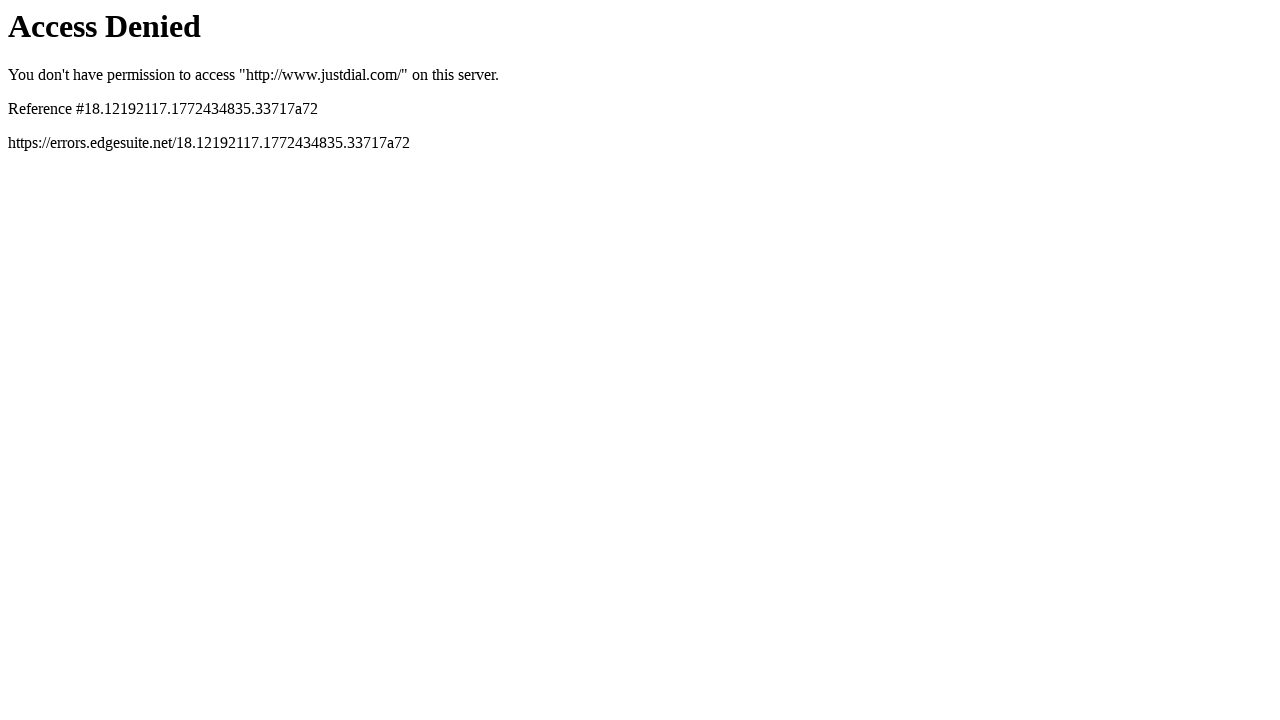

Waited for DOM content to load on JustDial homepage
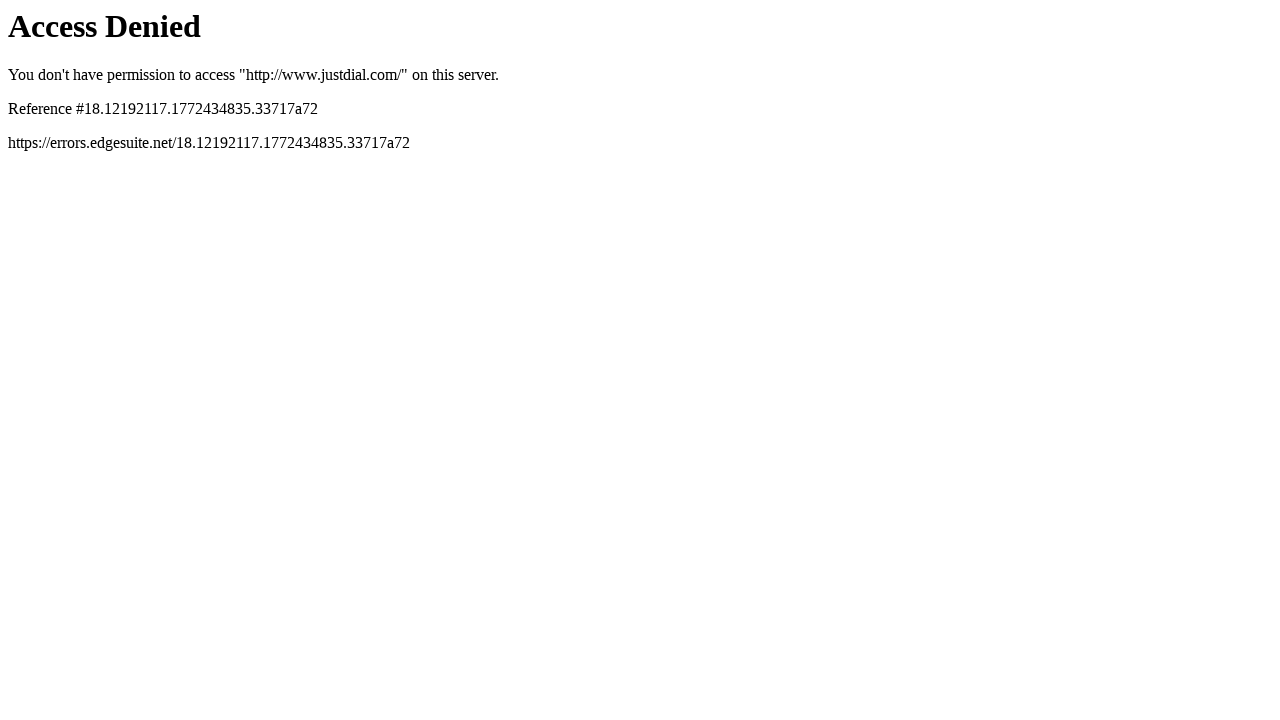

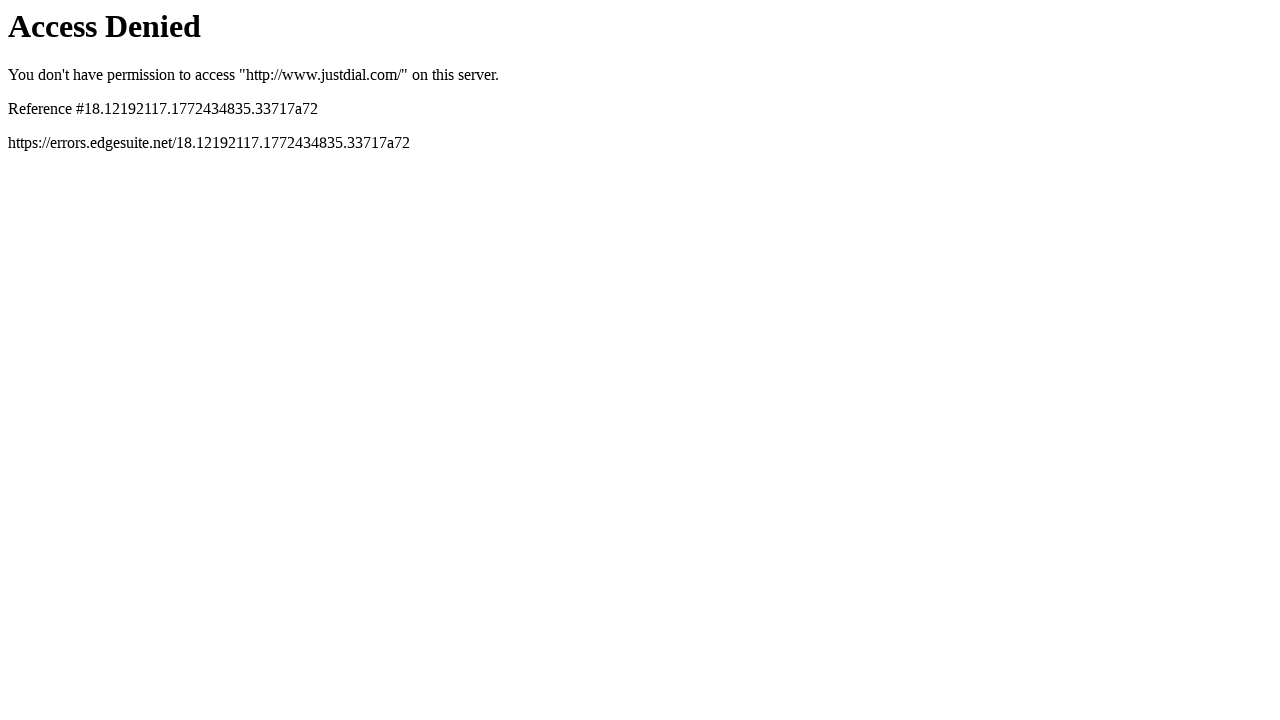